Tests user registration form with invalid/empty inputs to verify that appropriate error messages are displayed for missing required fields.

Starting URL: https://parabank.parasoft.com/parabank/register.htm

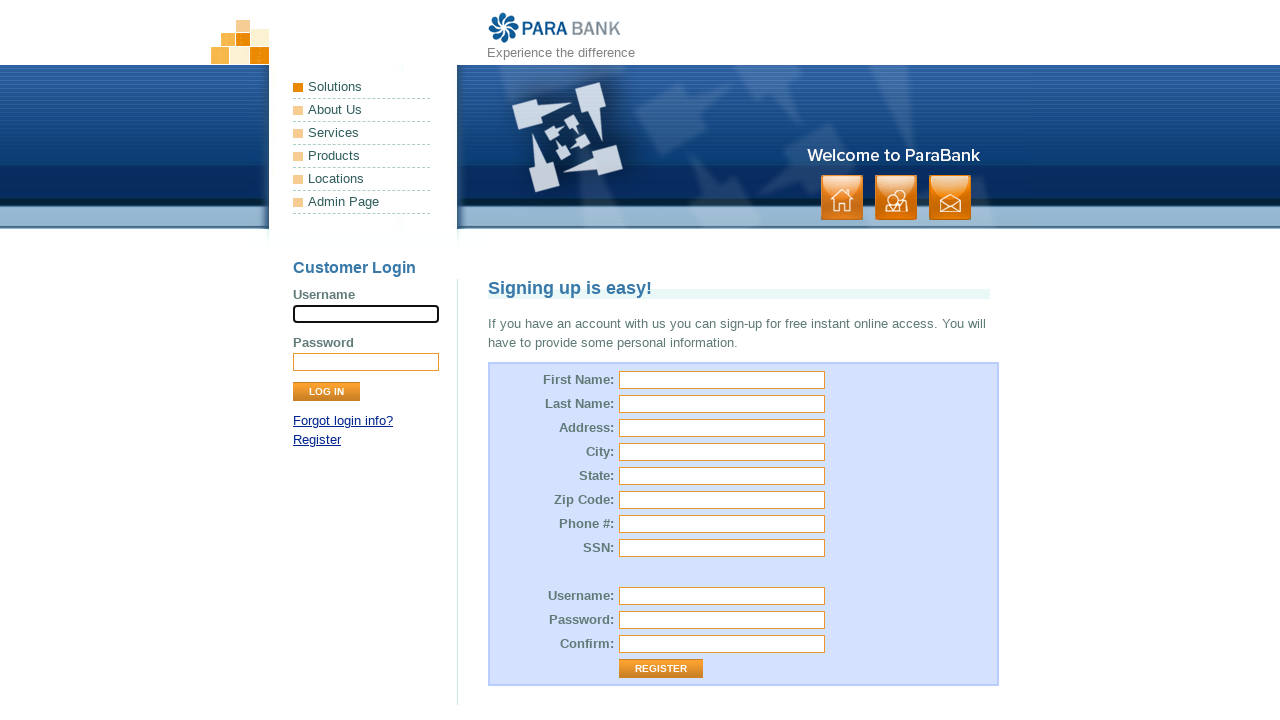

Cleared First Name field on input[id='customer.firstName']
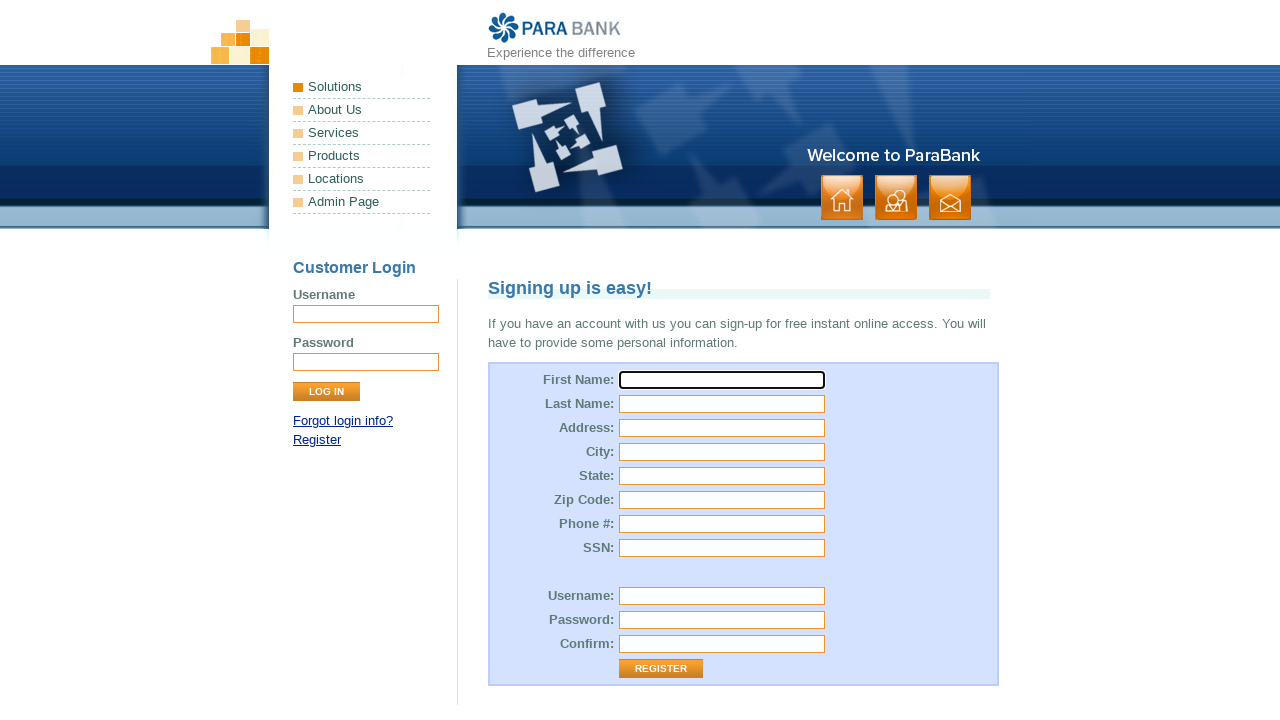

Cleared Last Name field on input[id='customer.lastName']
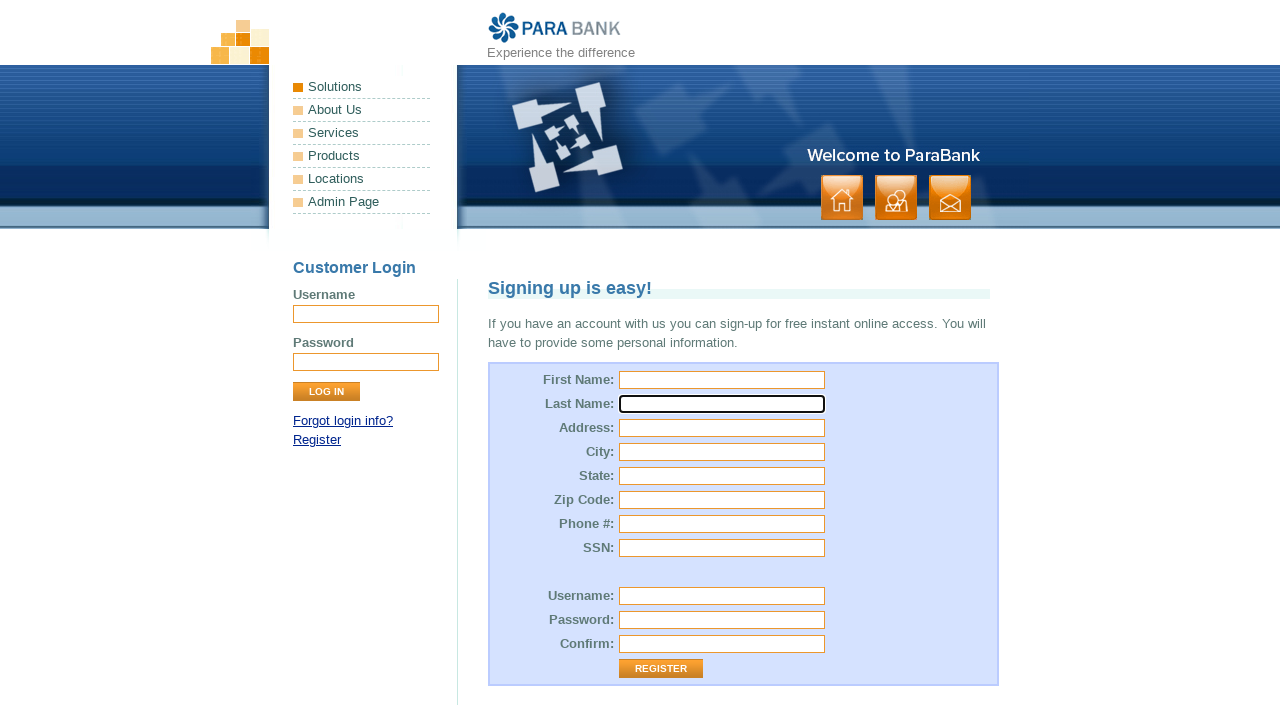

Cleared Address field on input[id='customer.address.street']
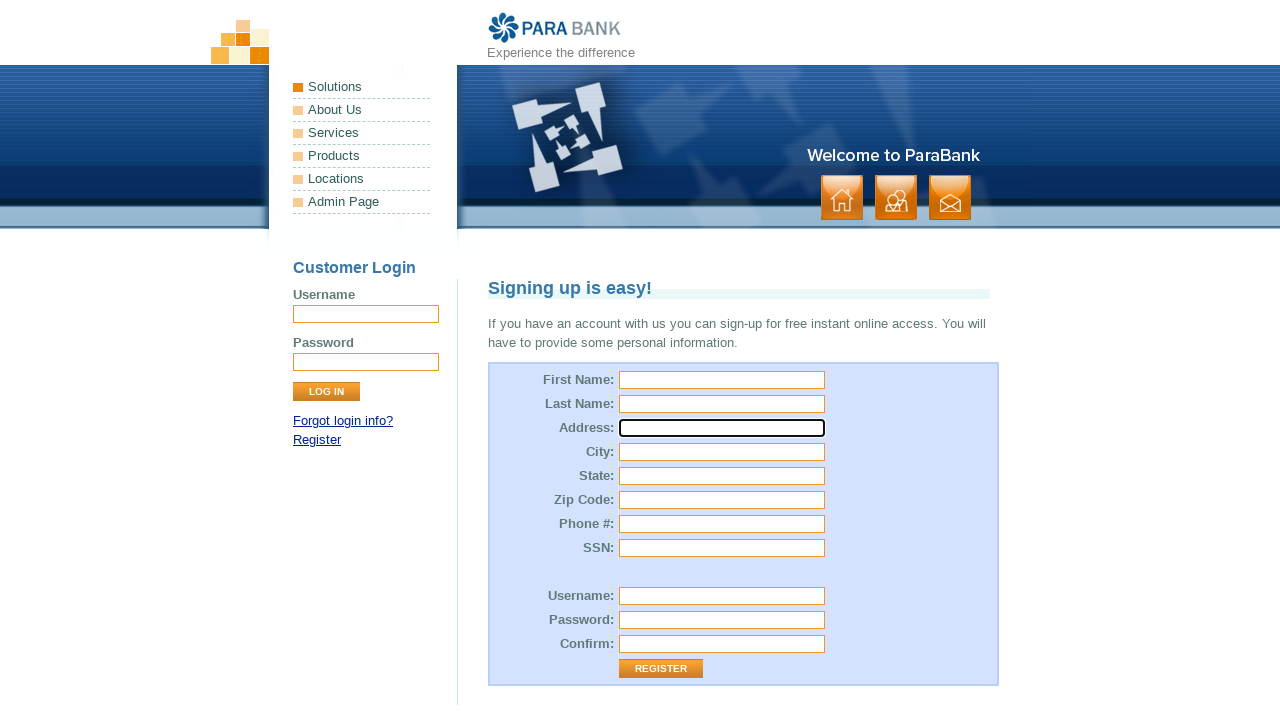

Cleared City field on input[id='customer.address.city']
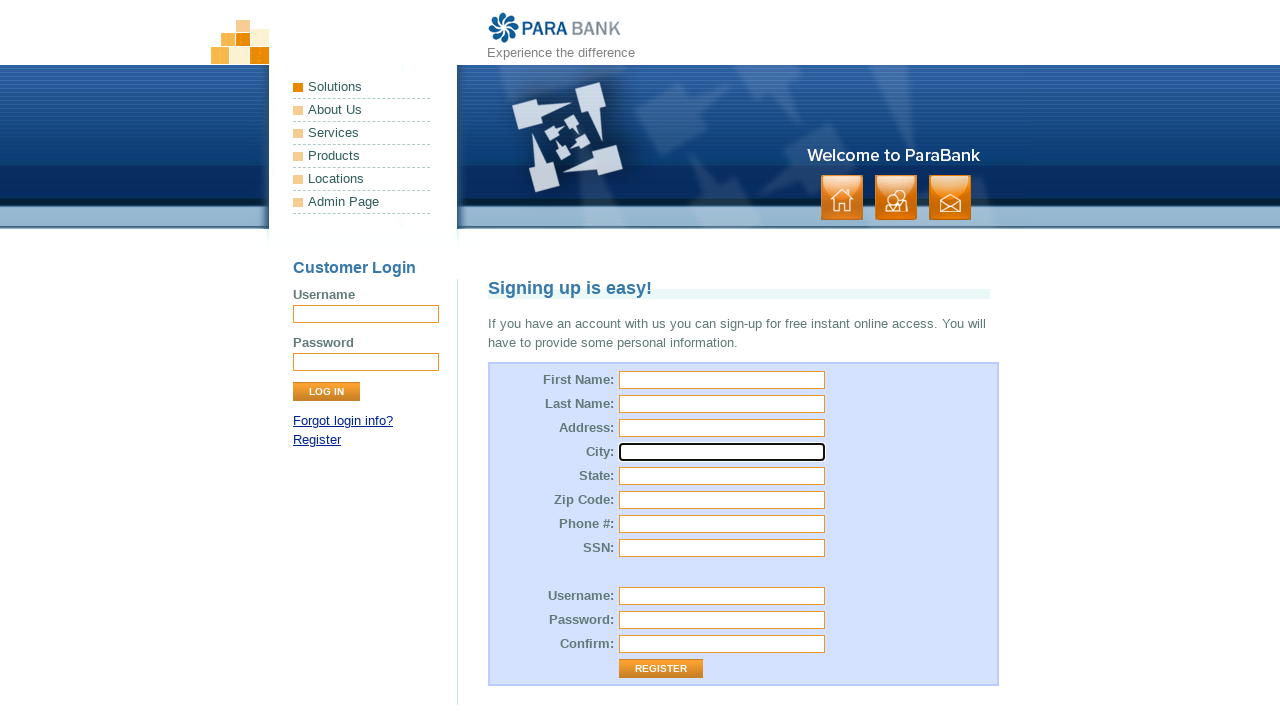

Cleared State field on input[id='customer.address.state']
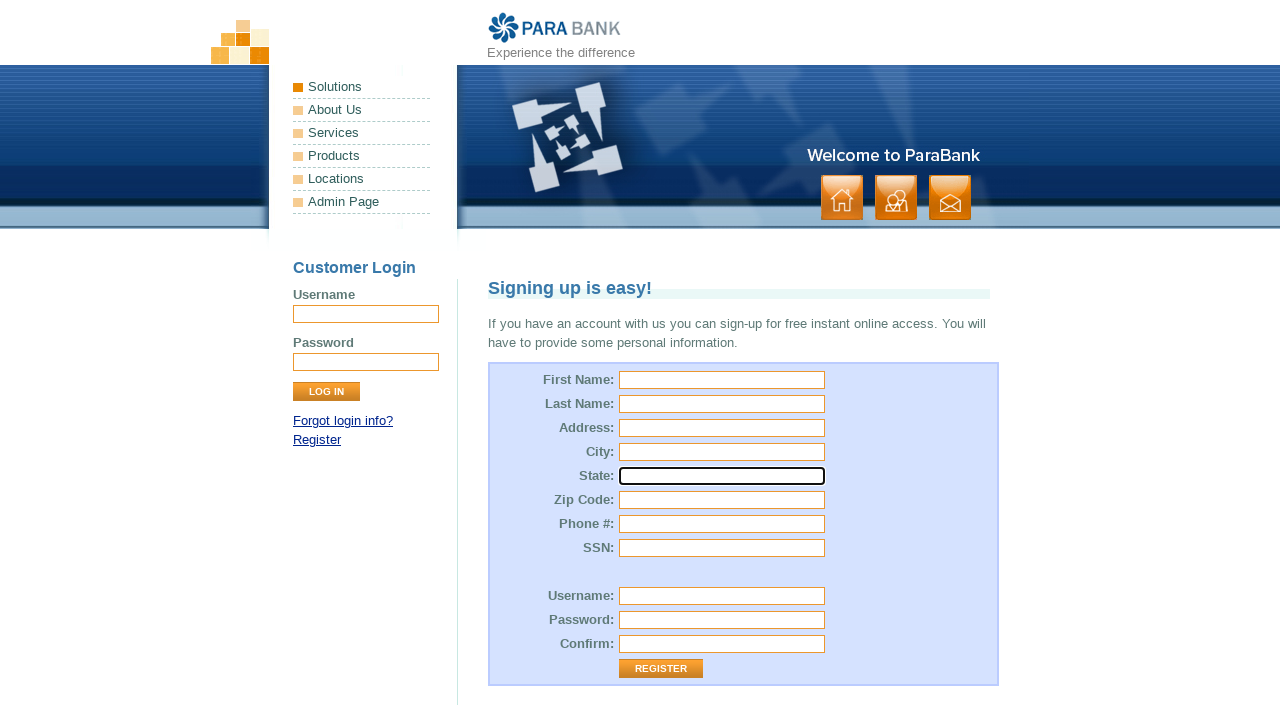

Cleared Zip Code field on input[id='customer.address.zipCode']
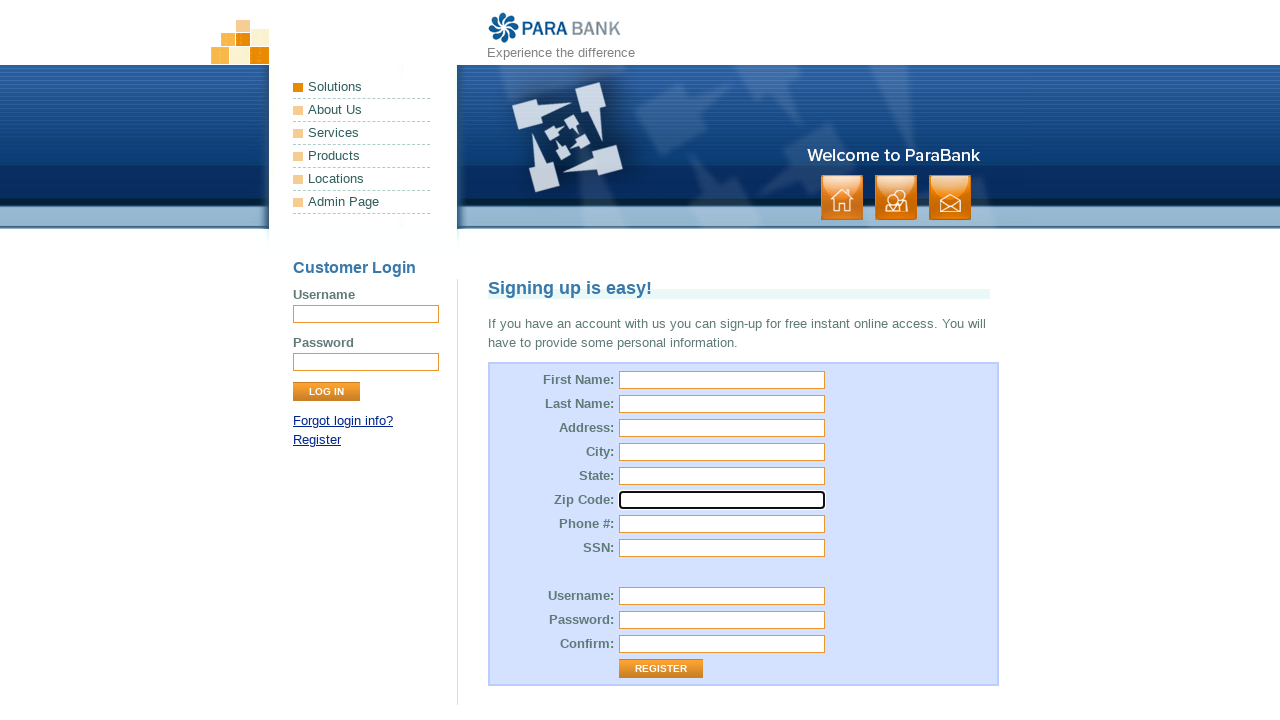

Cleared Phone Number field on input[id='customer.phoneNumber']
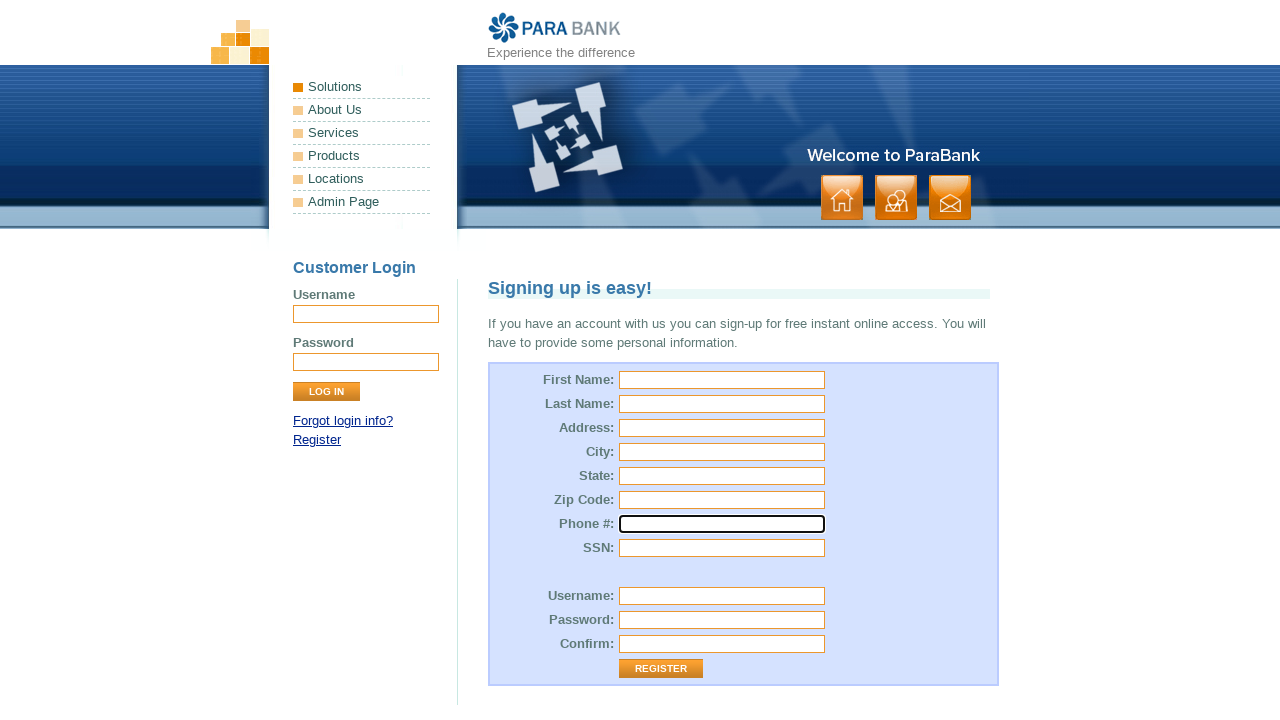

Cleared SSN field on input[id='customer.ssn']
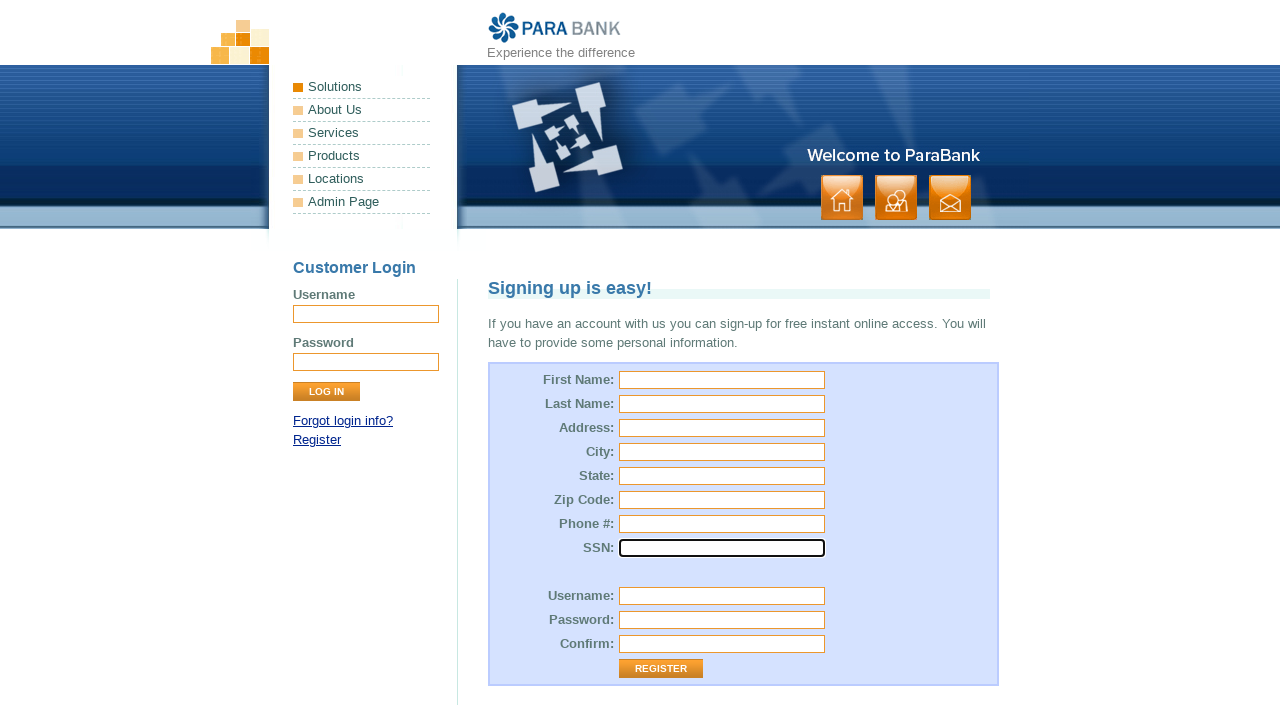

Cleared Username field on input[id='customer.username']
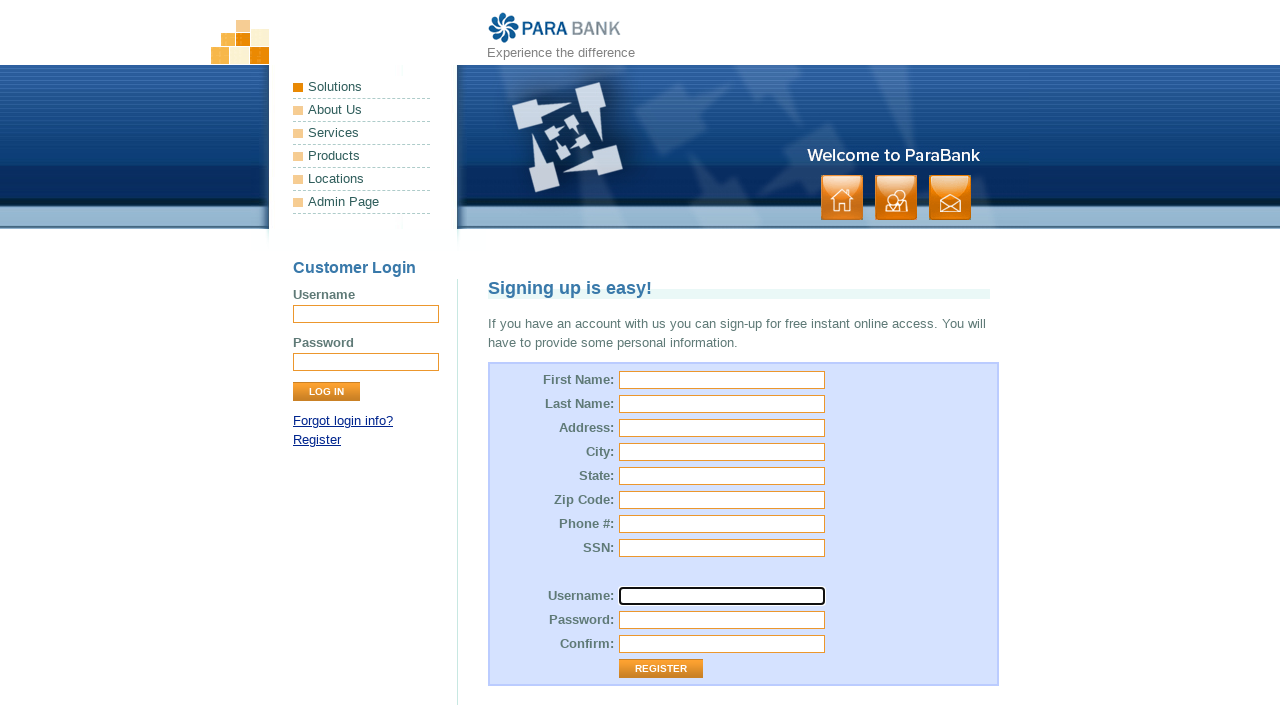

Cleared Password field on input[id='customer.password']
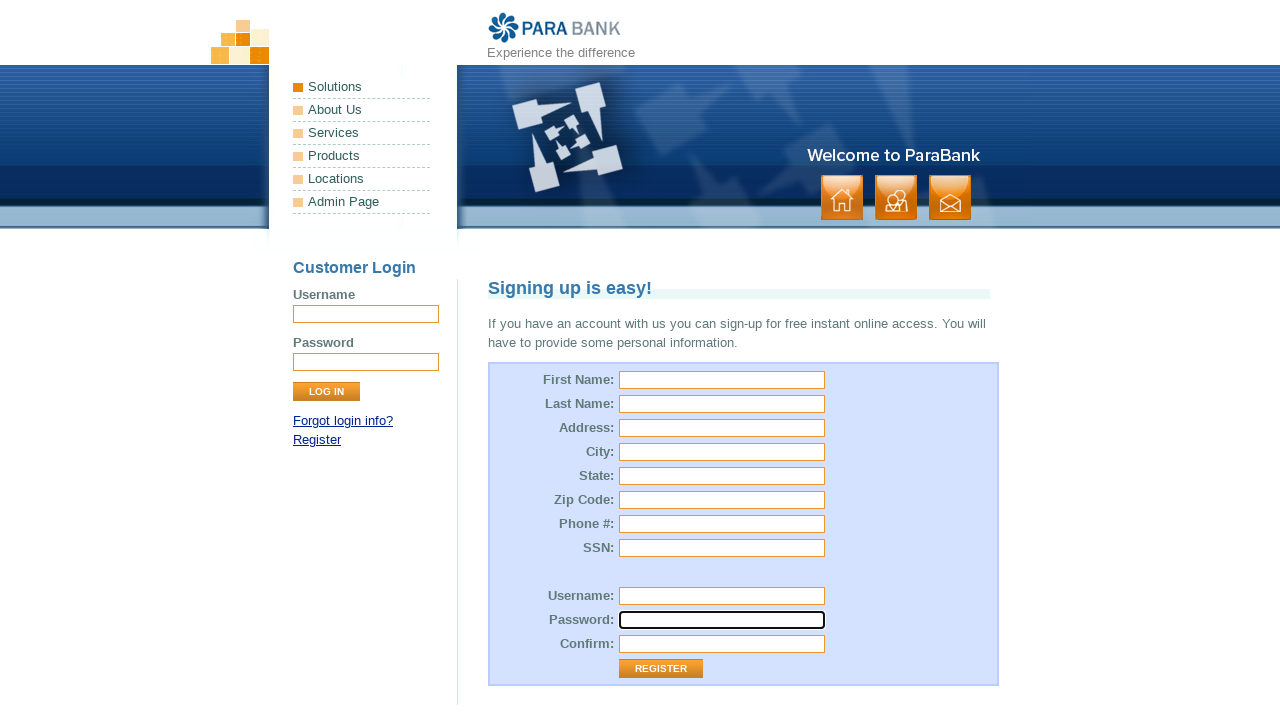

Cleared Confirm Password field on input[id='repeatedPassword']
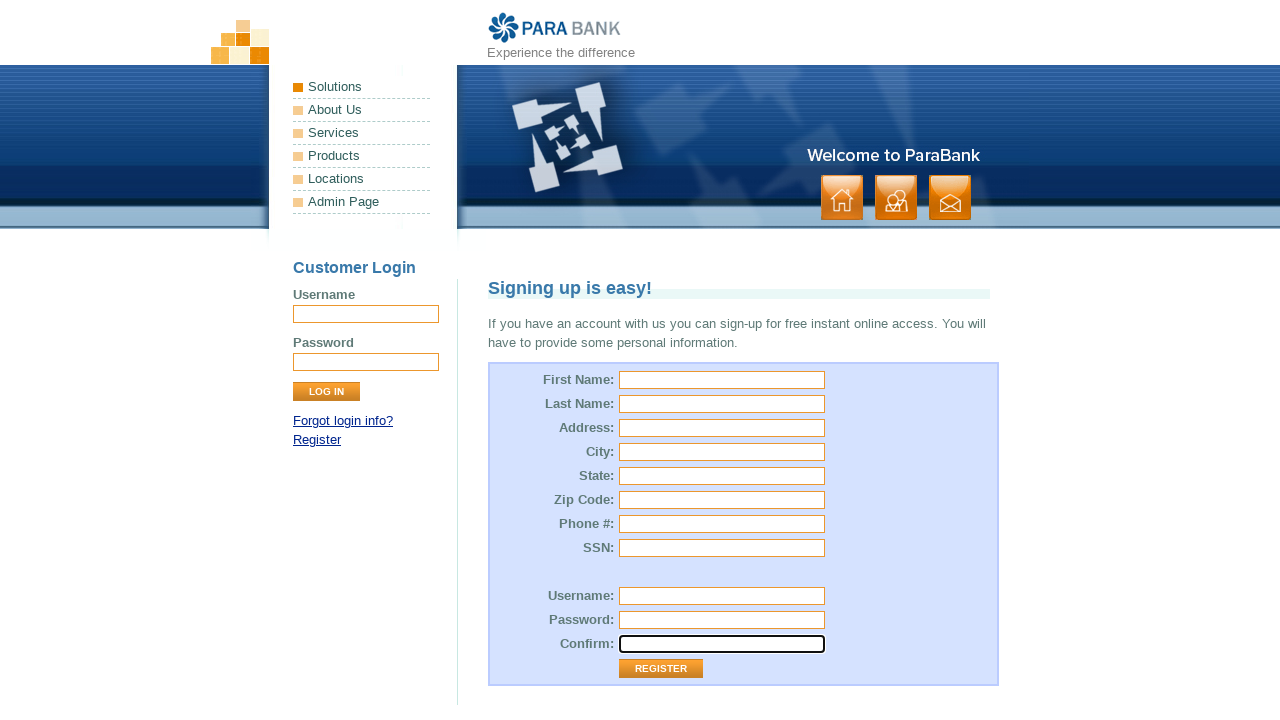

Clicked Register button with all empty fields at (661, 669) on input[value='Register']
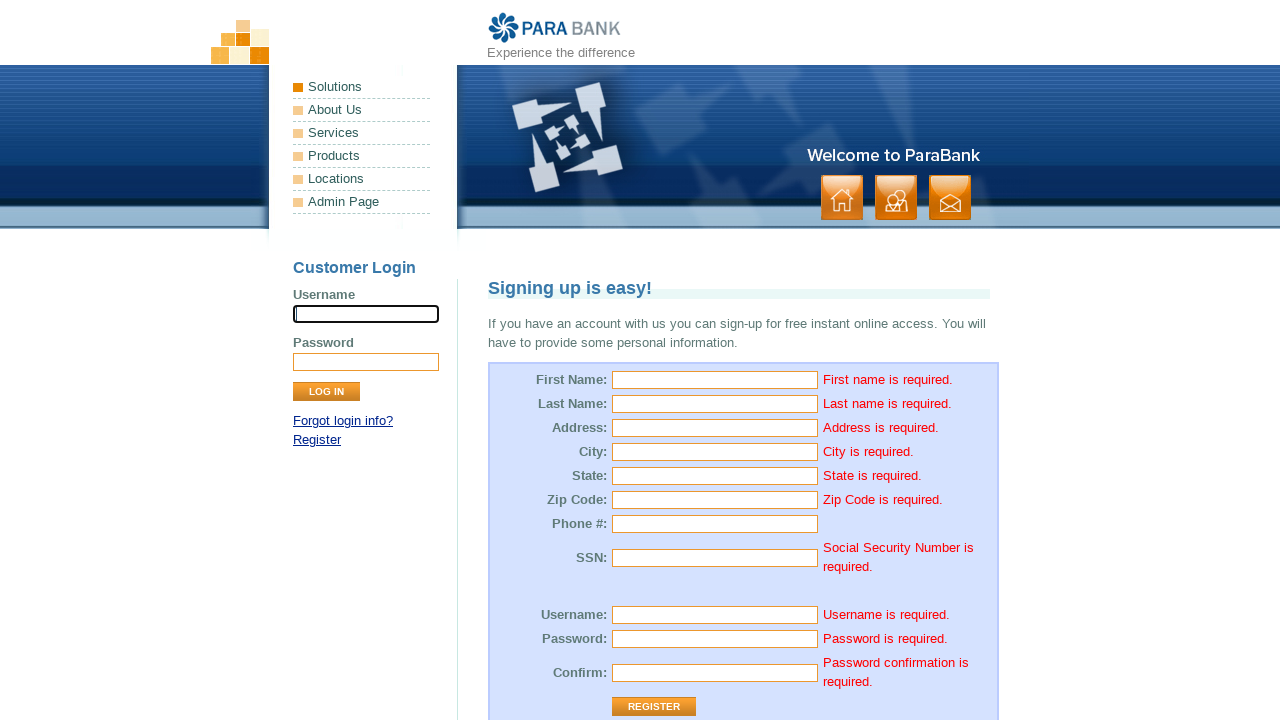

Error messages appeared on the form
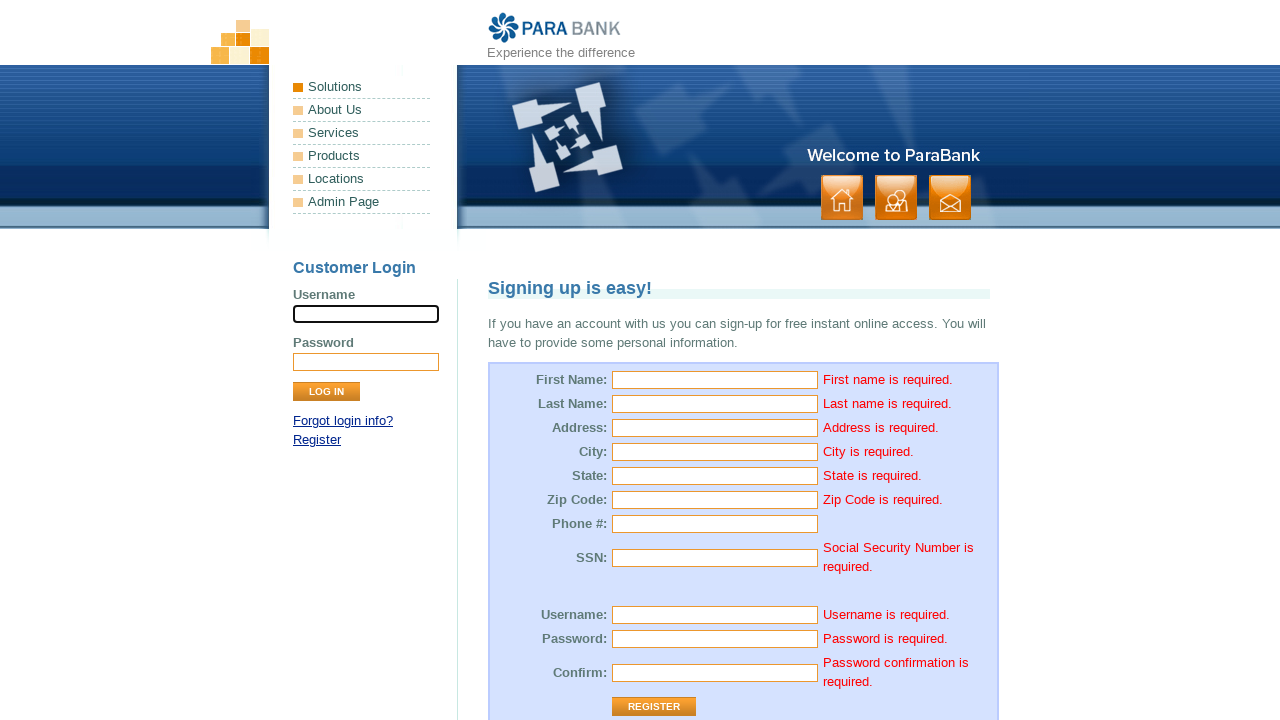

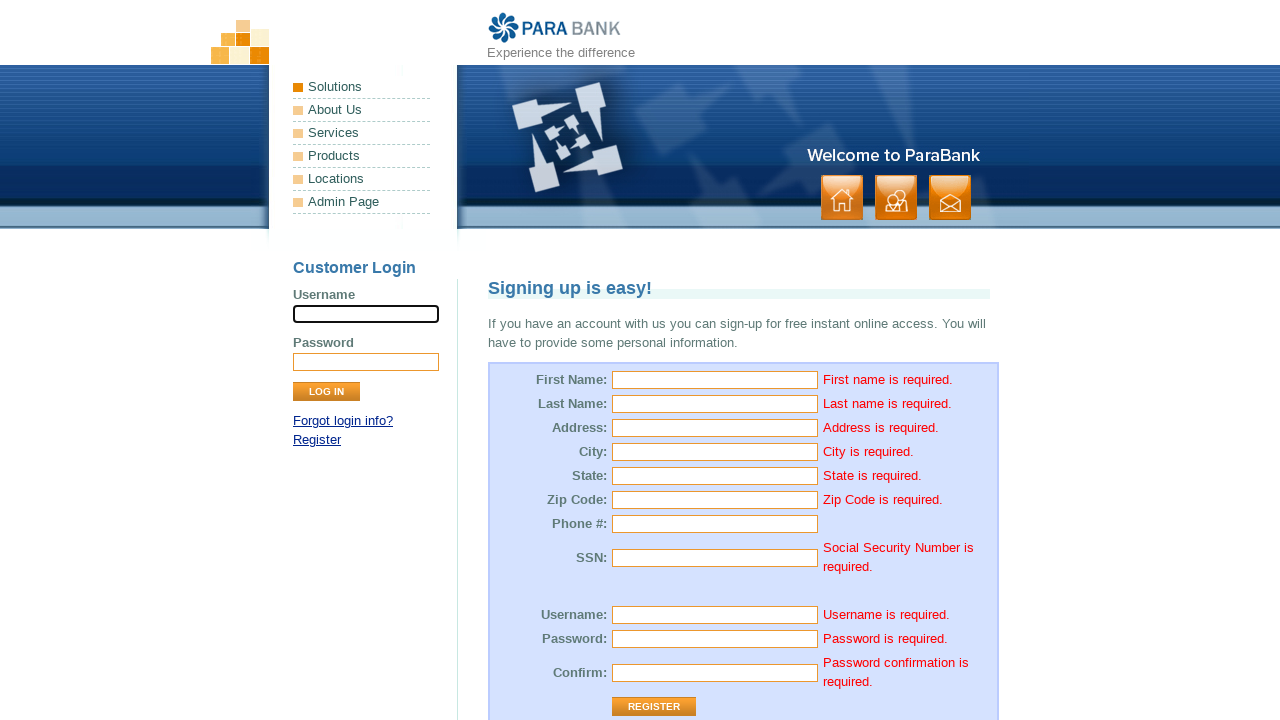